Navigates to the Mercedes-Benz India website and verifies that the page loads successfully

Starting URL: https://www.mercedes-benz.co.in/

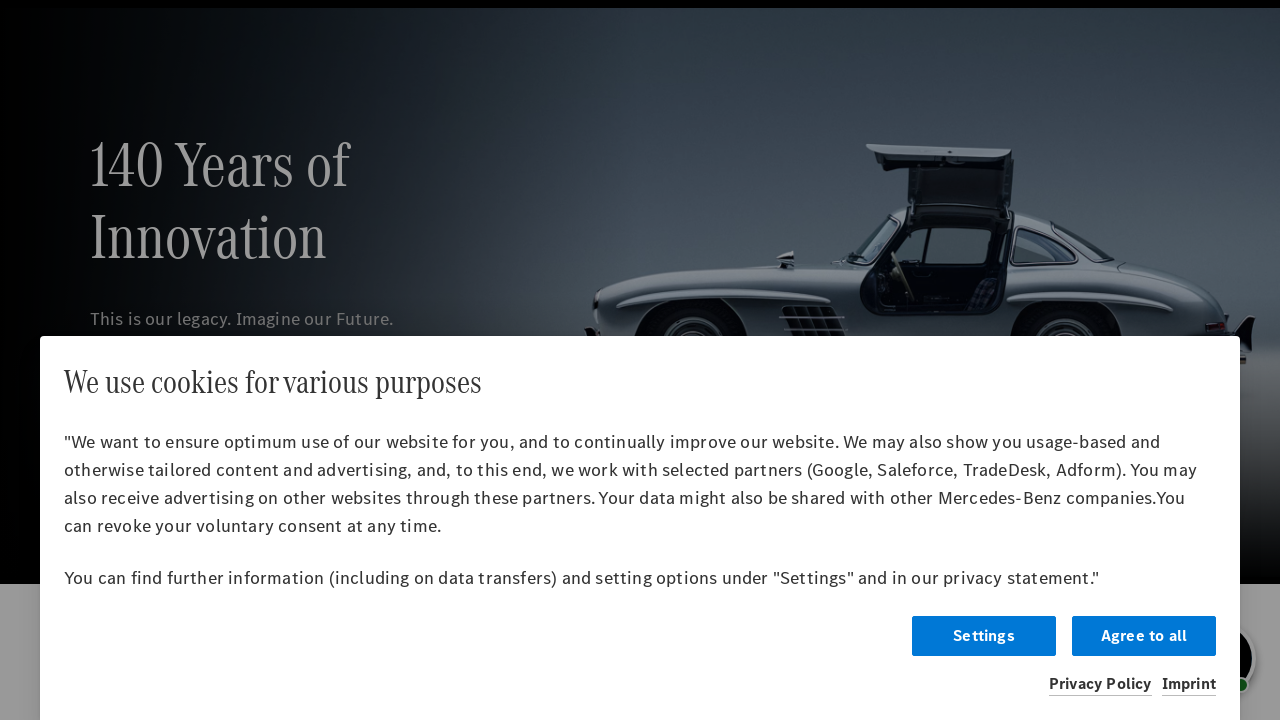

Mercedes-Benz India website loaded successfully with networkidle state
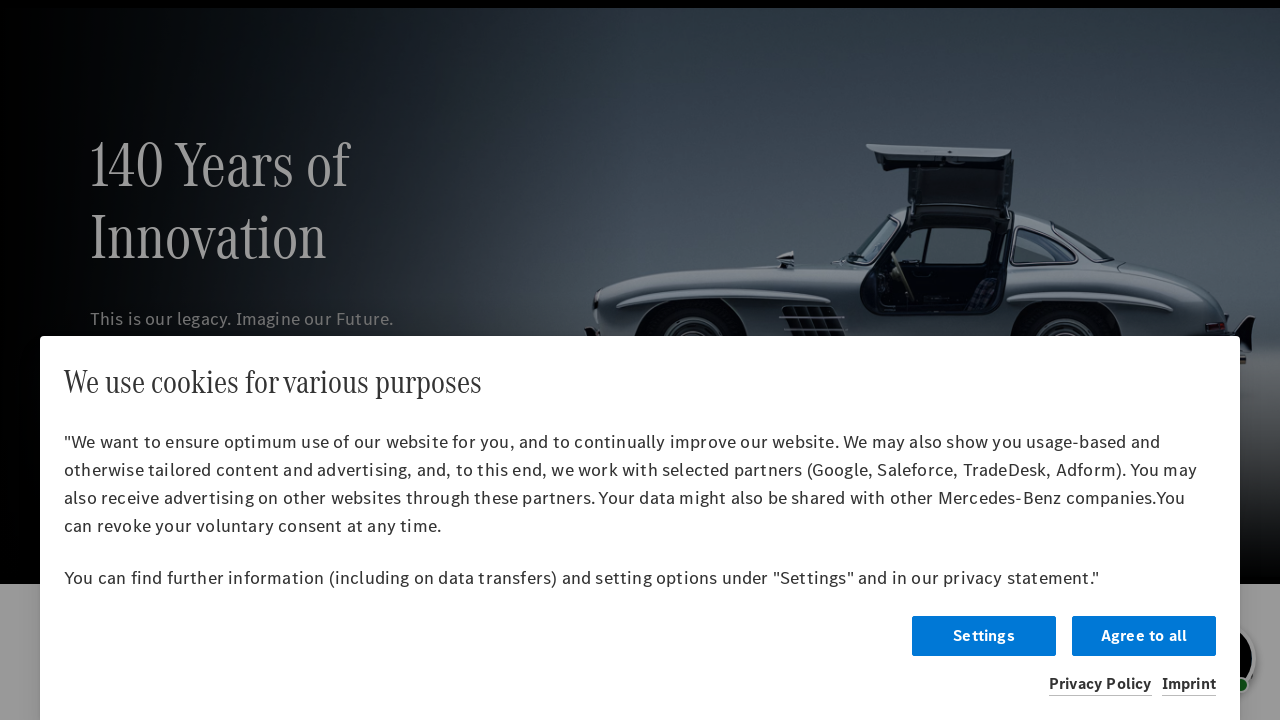

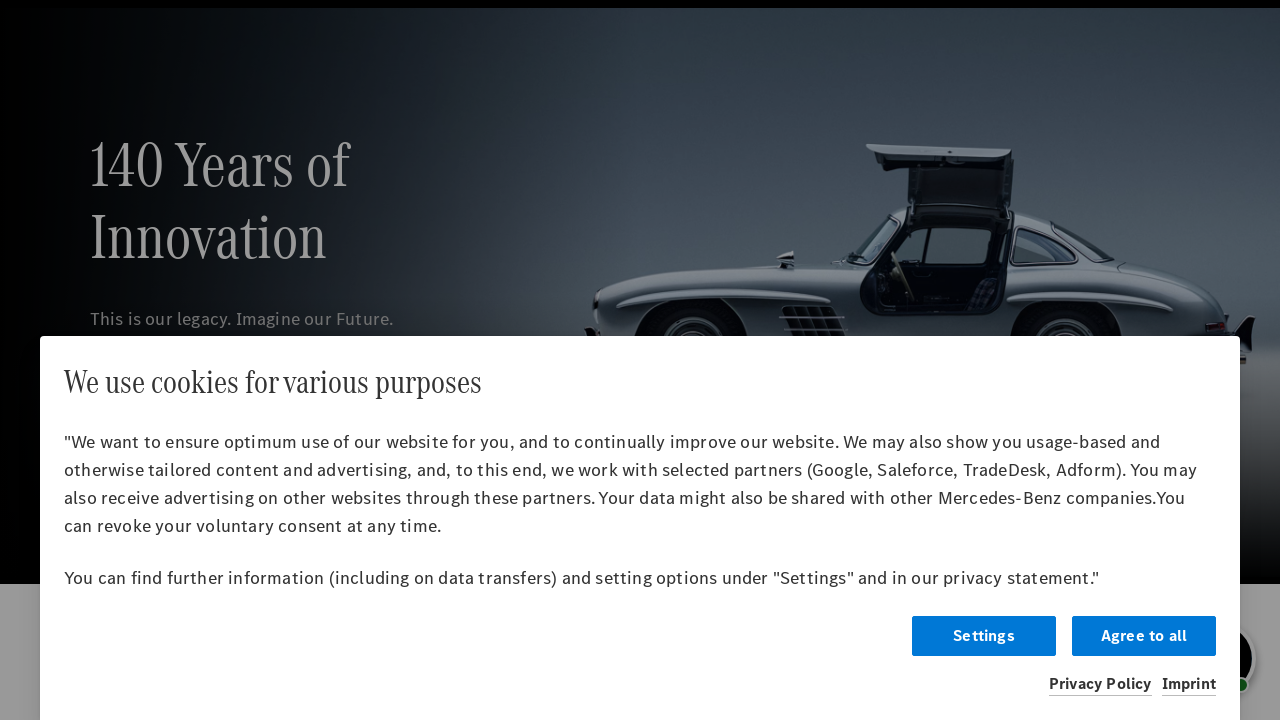